Navigates to Motorola website and maximizes the browser window to verify the site loads correctly.

Starting URL: https://motorola.com

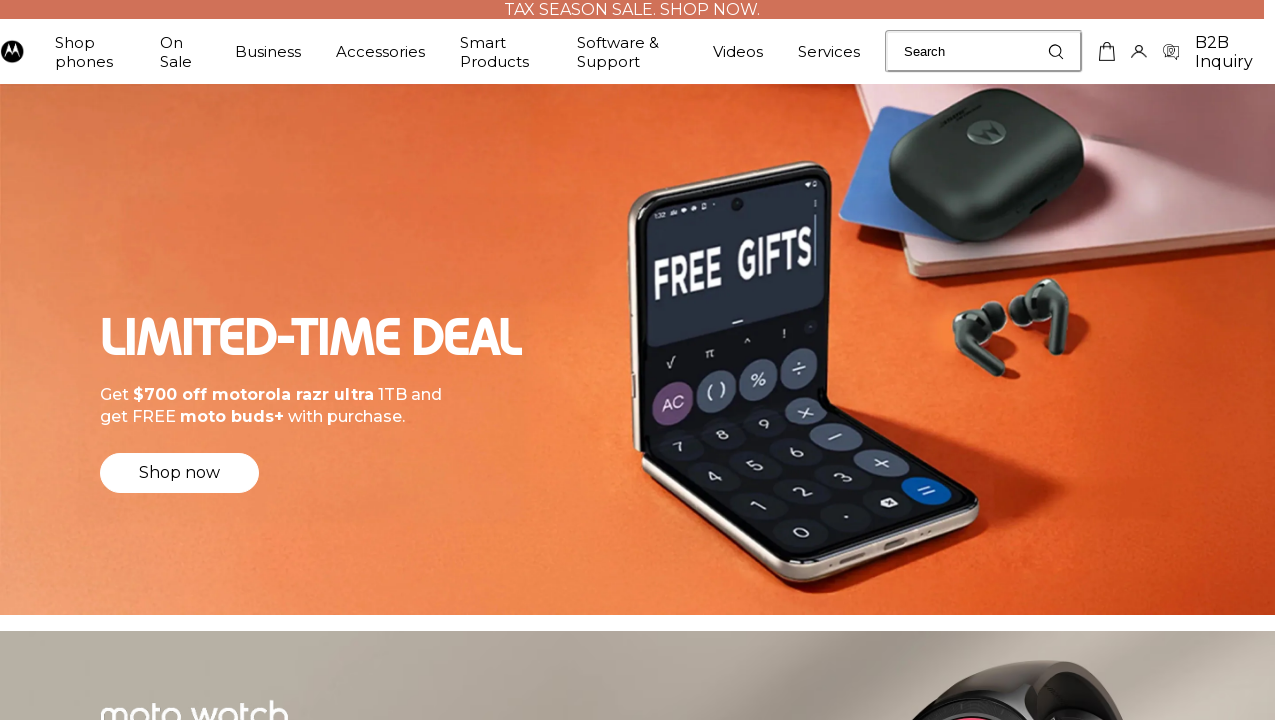

Set viewport size to 1920x1080
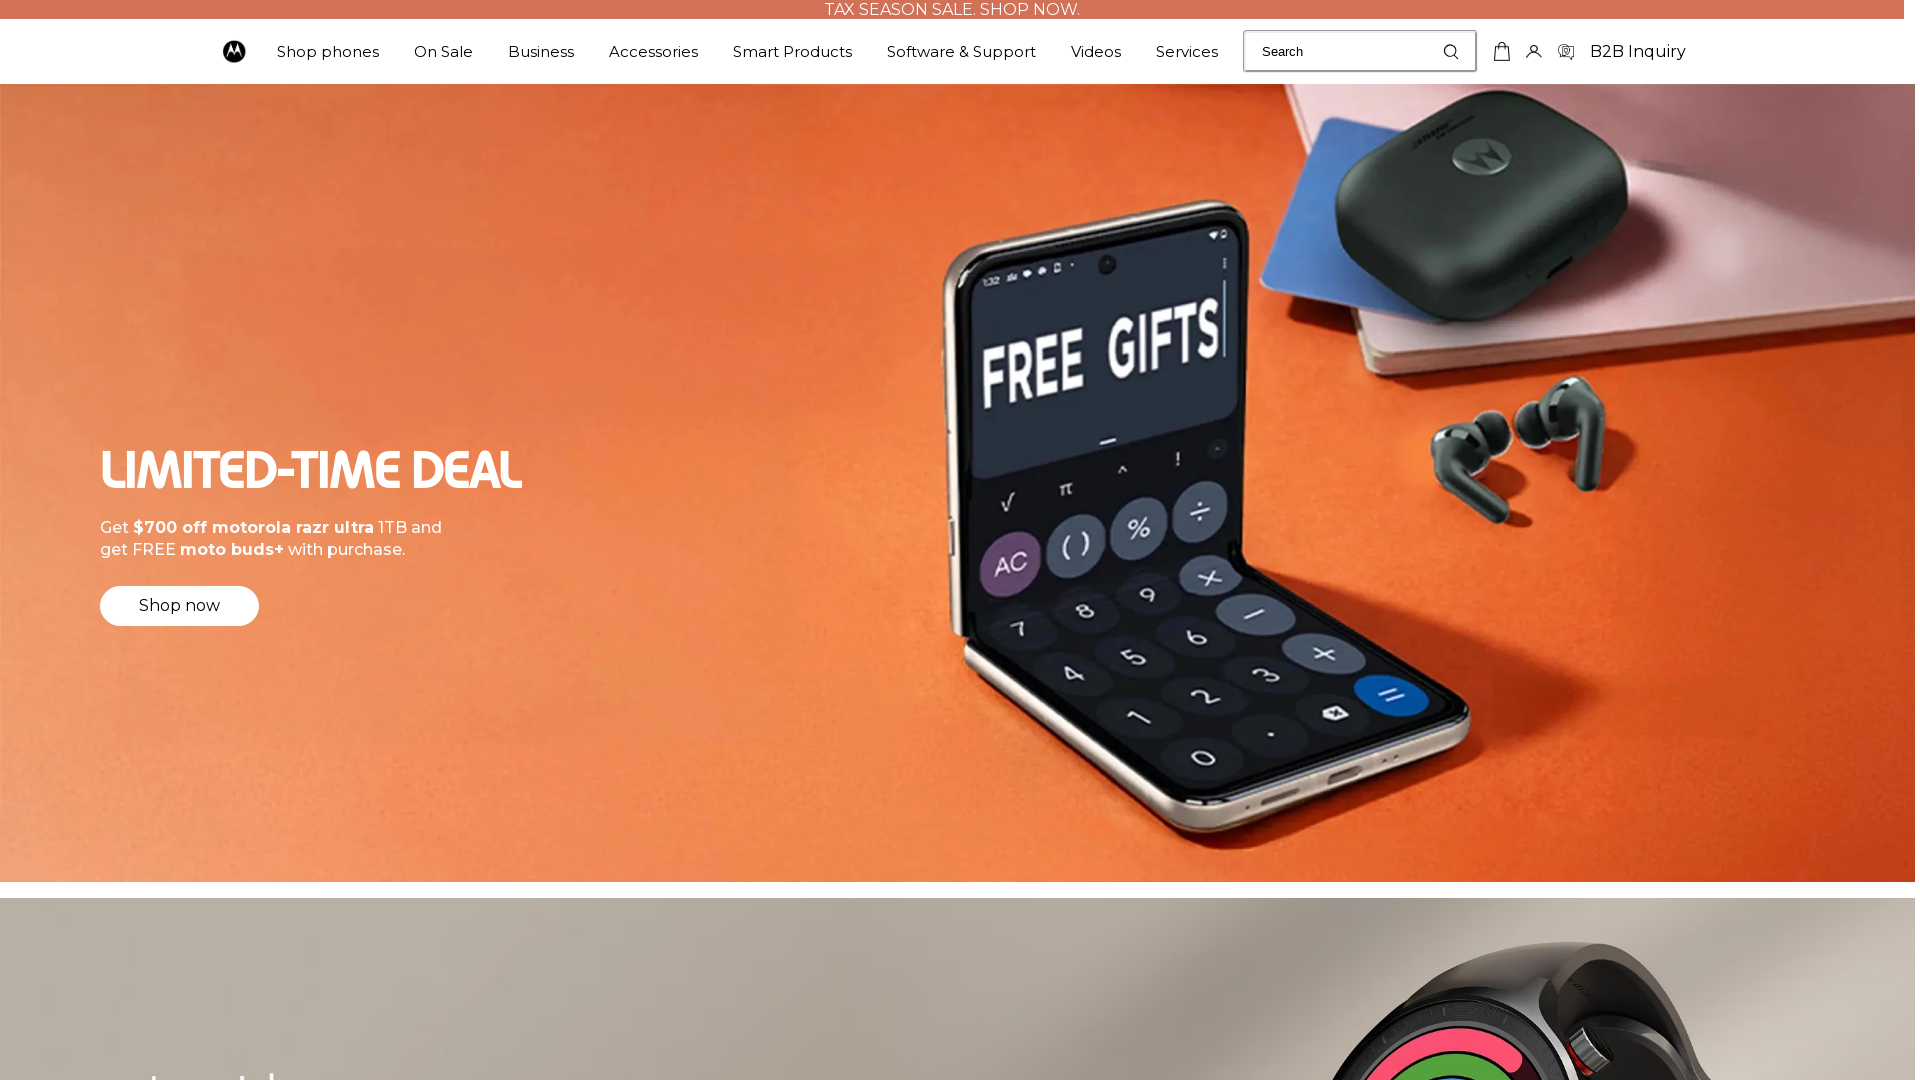

Page DOM content loaded
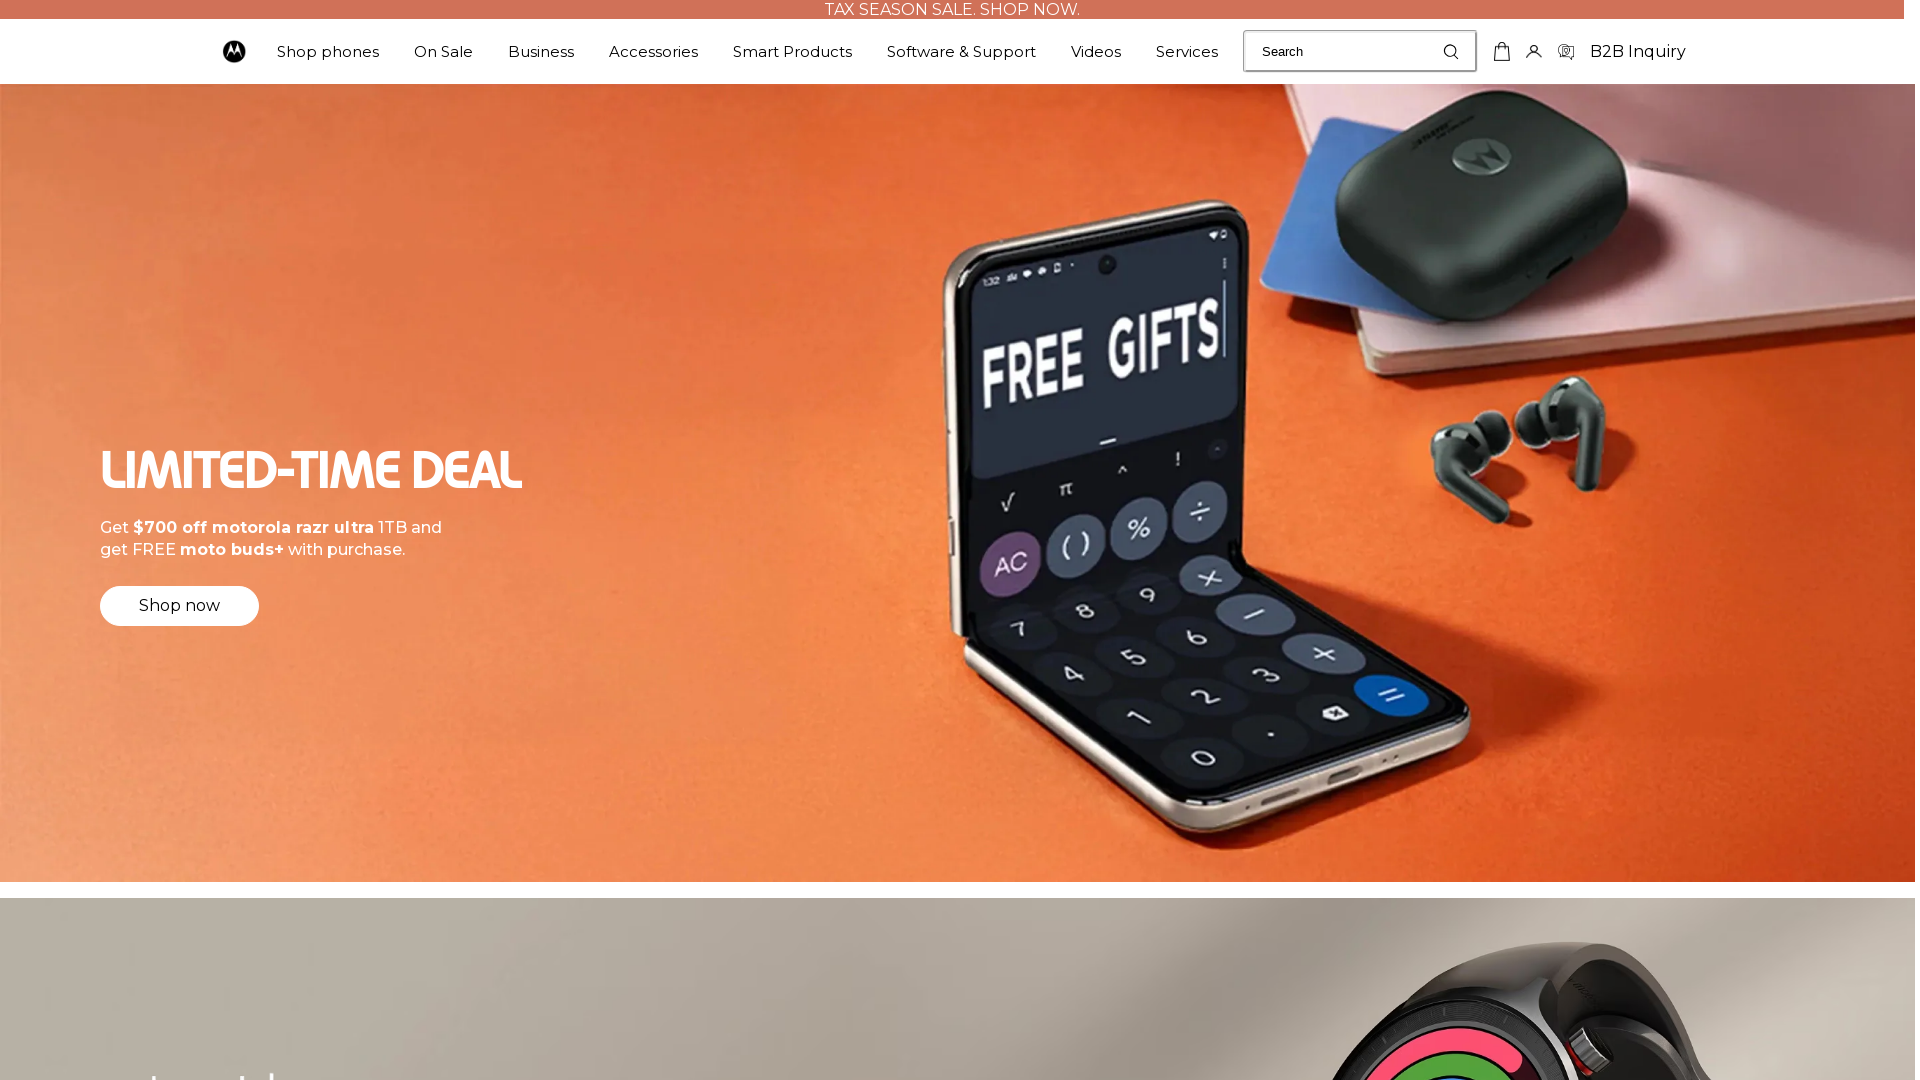

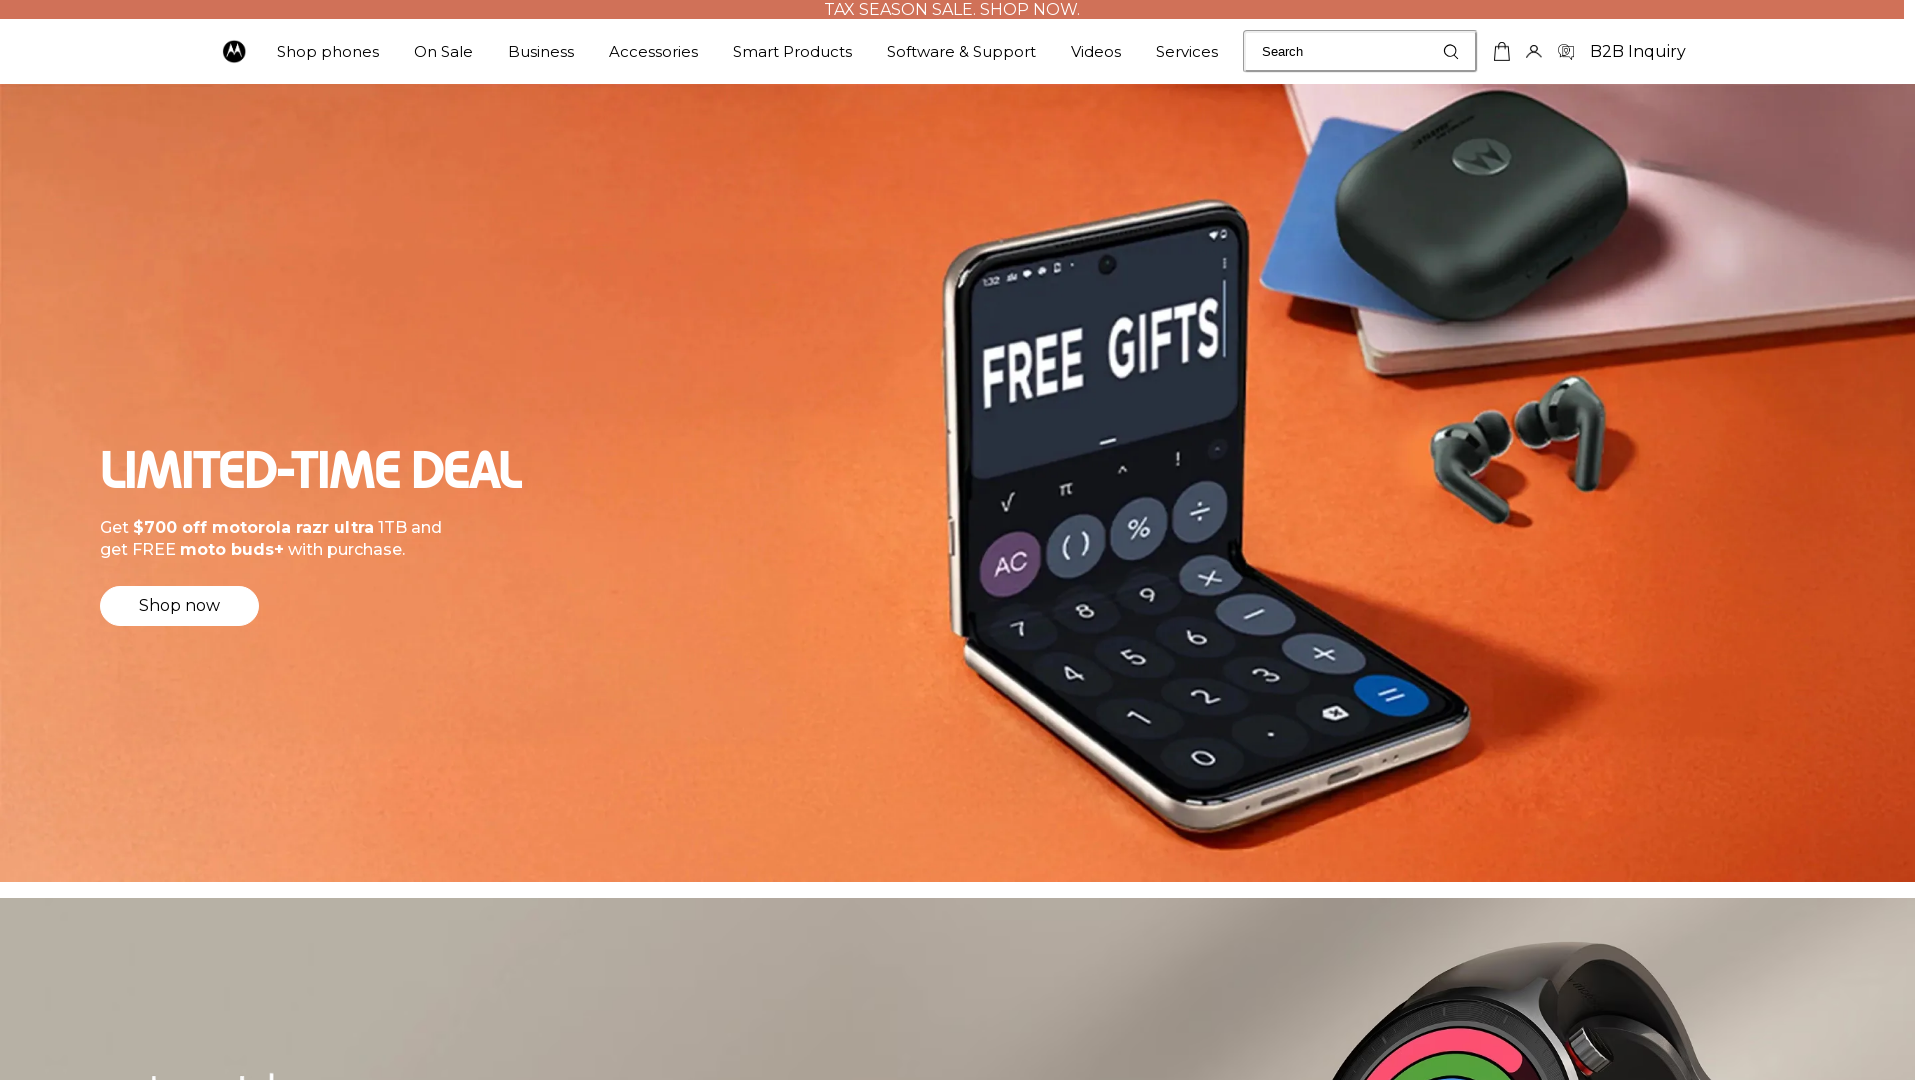